Clicks the Top Lists tab in the menu and verifies navigation

Starting URL: https://www.99-bottles-of-beer.net/

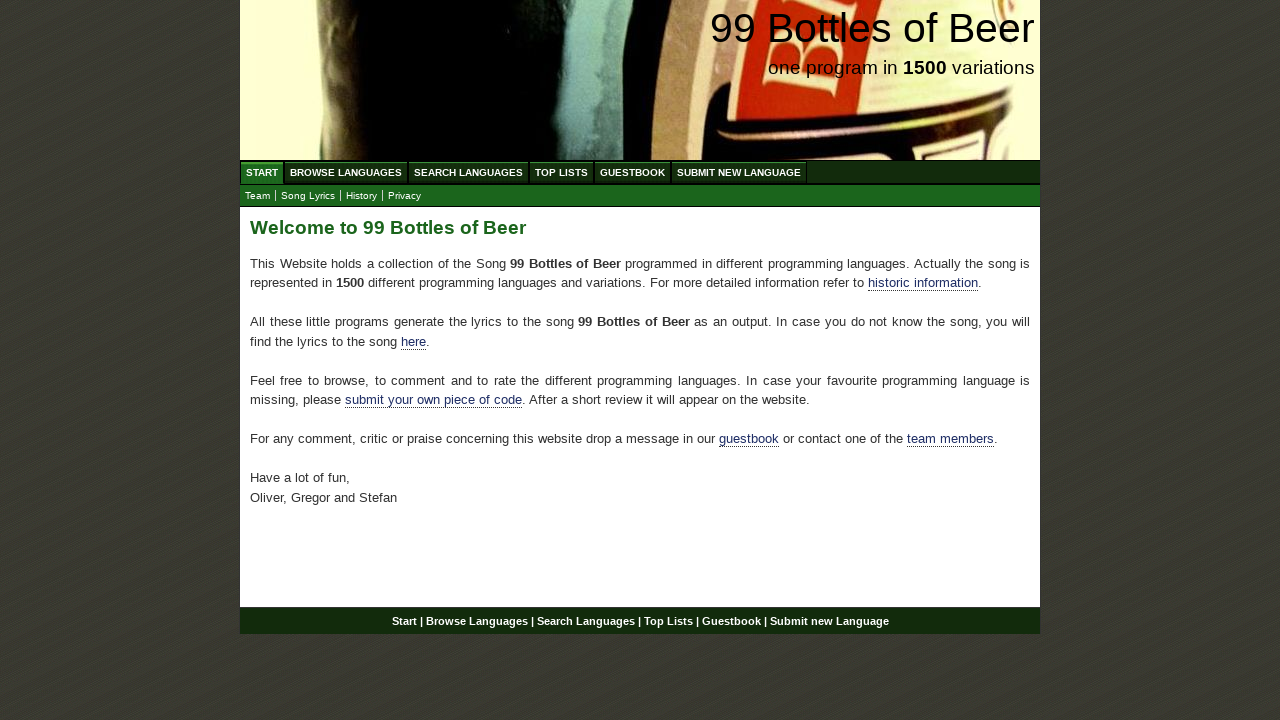

Clicked the Top Lists tab in the menu at (562, 172) on ul#menu a[href='/toplist.html']
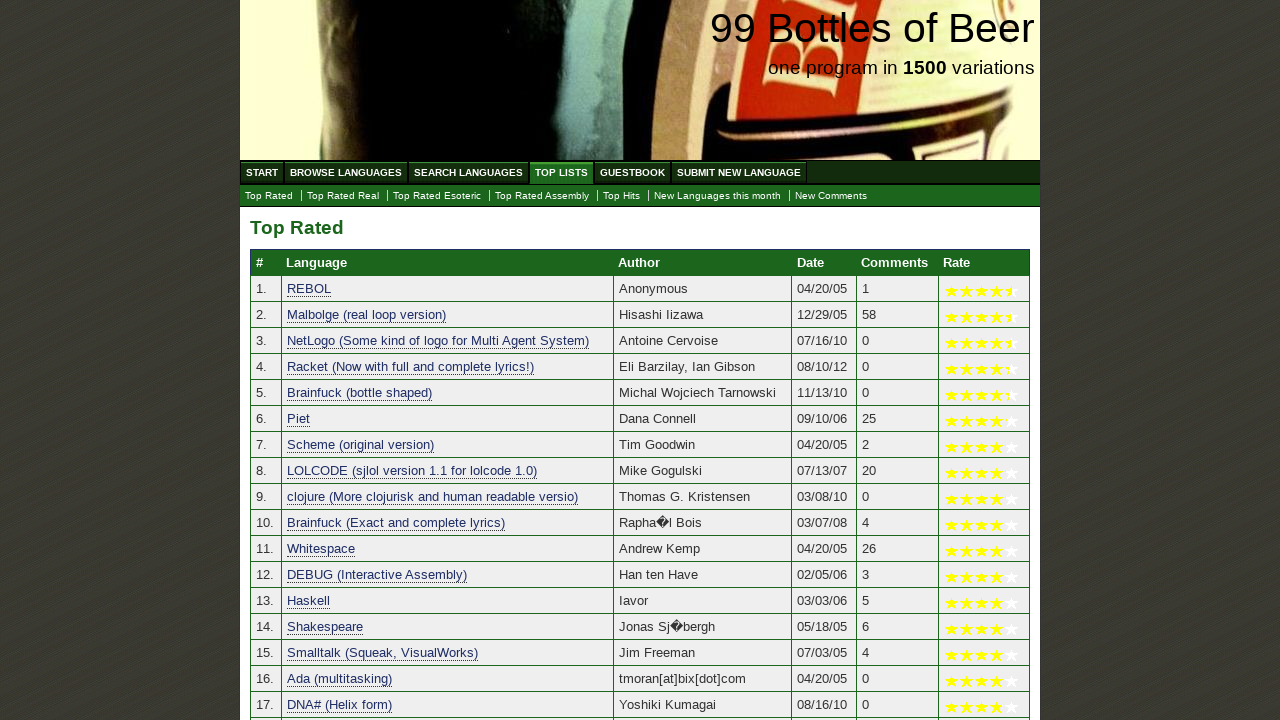

Navigation to Top Lists page completed
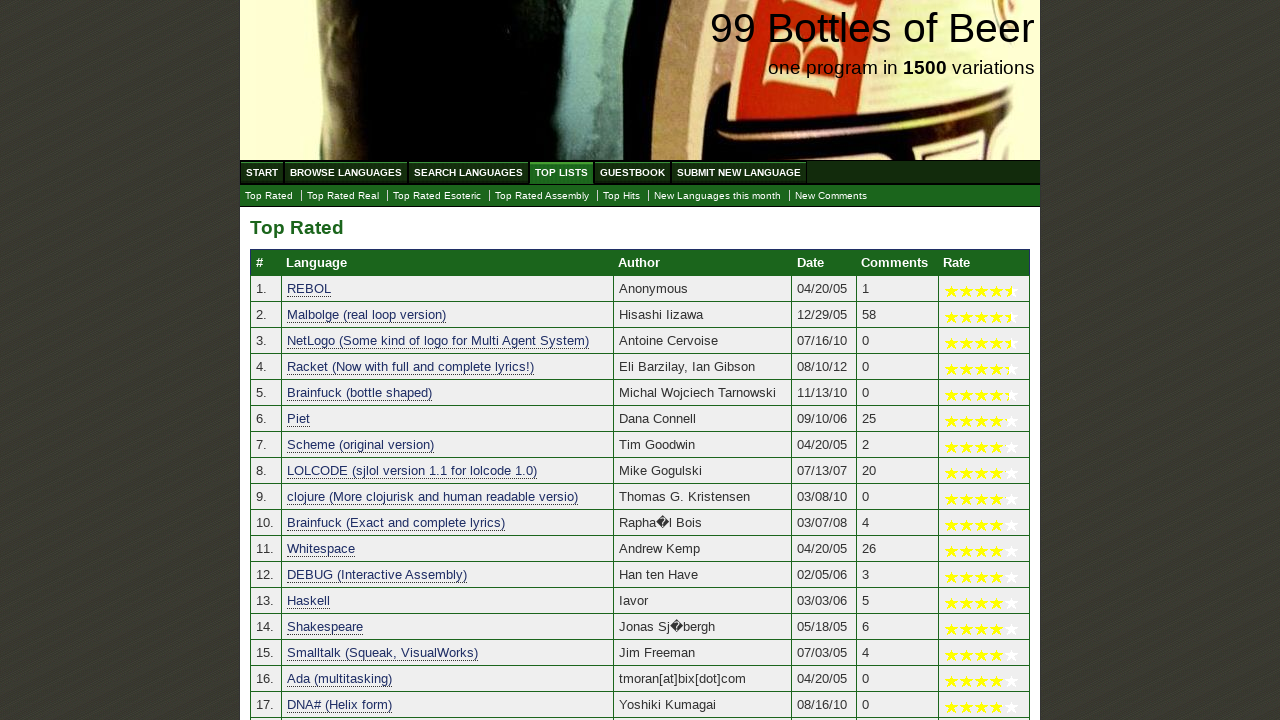

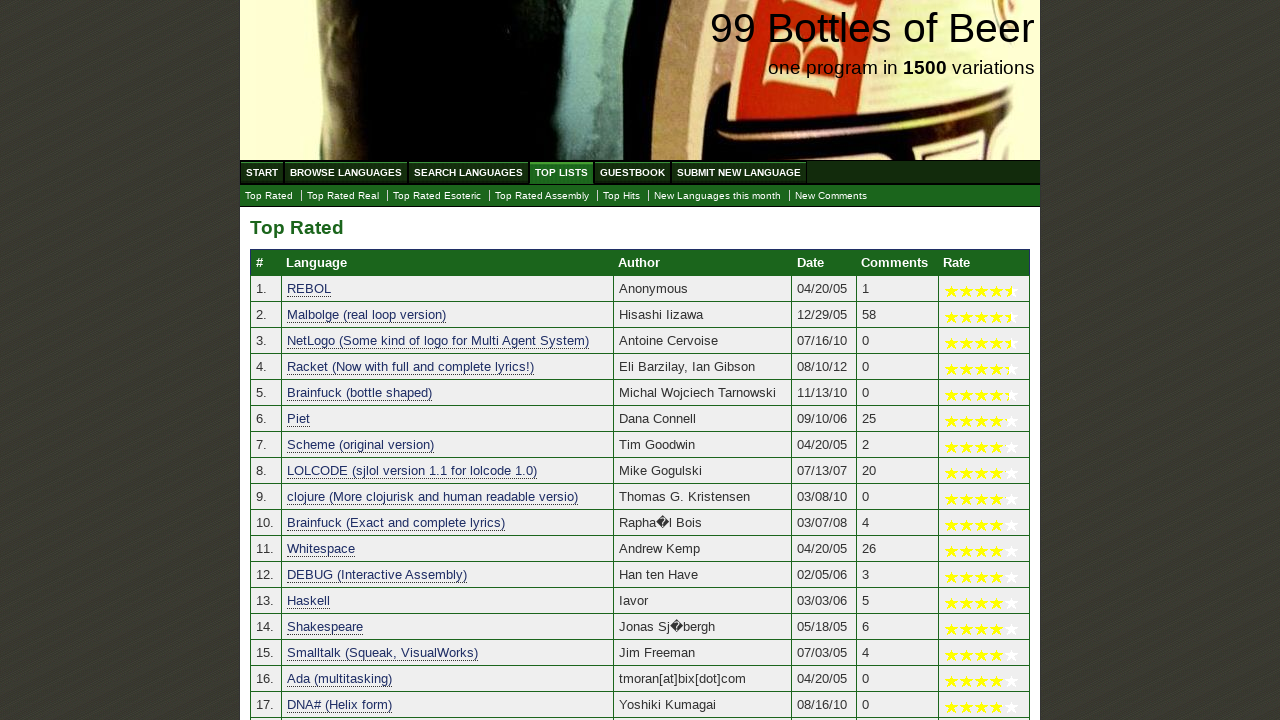